Opens nopStation website in multiple pages within the same browser context

Starting URL: https://www.nop-station.com/

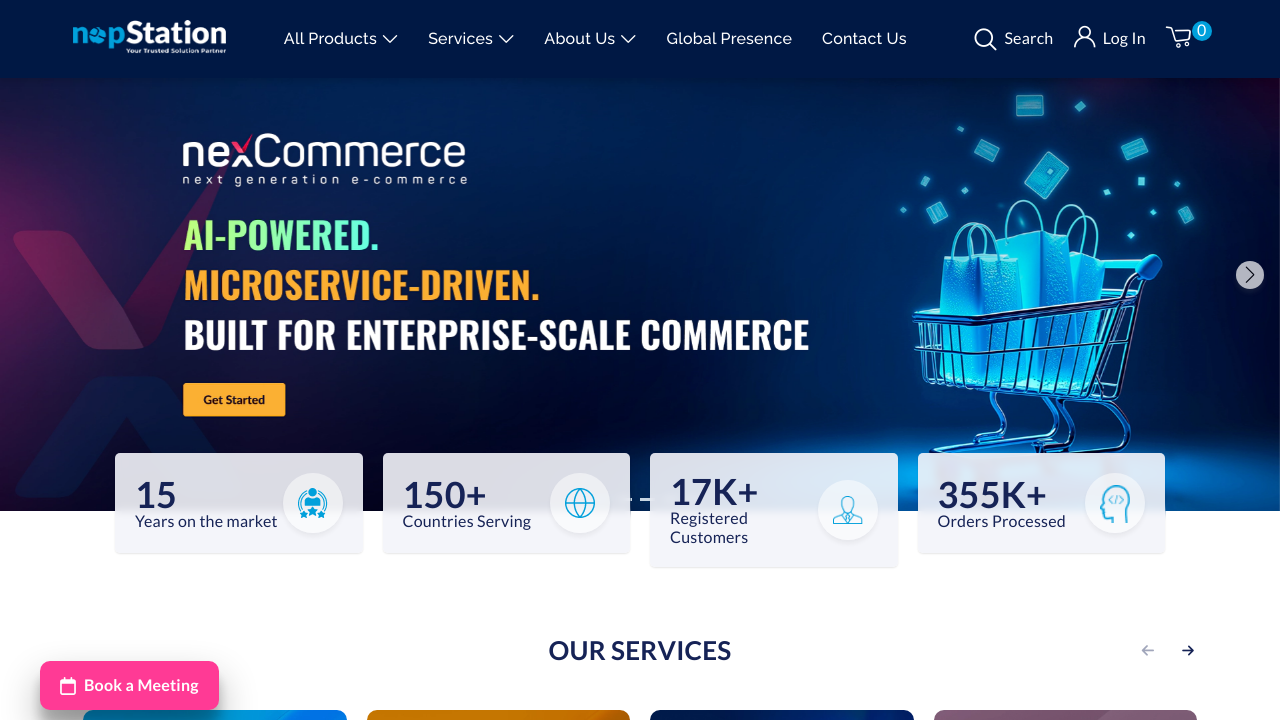

Created a new page in the same browser context
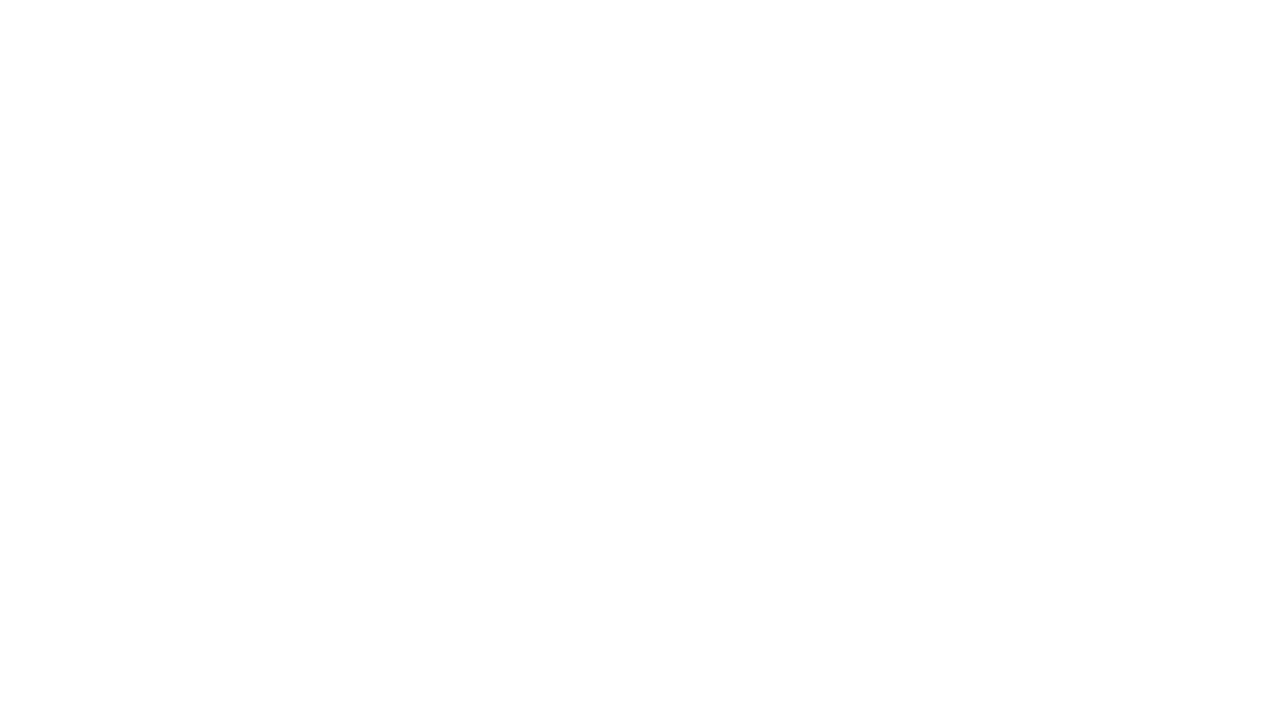

Navigated second page to https://www.nop-station.com/
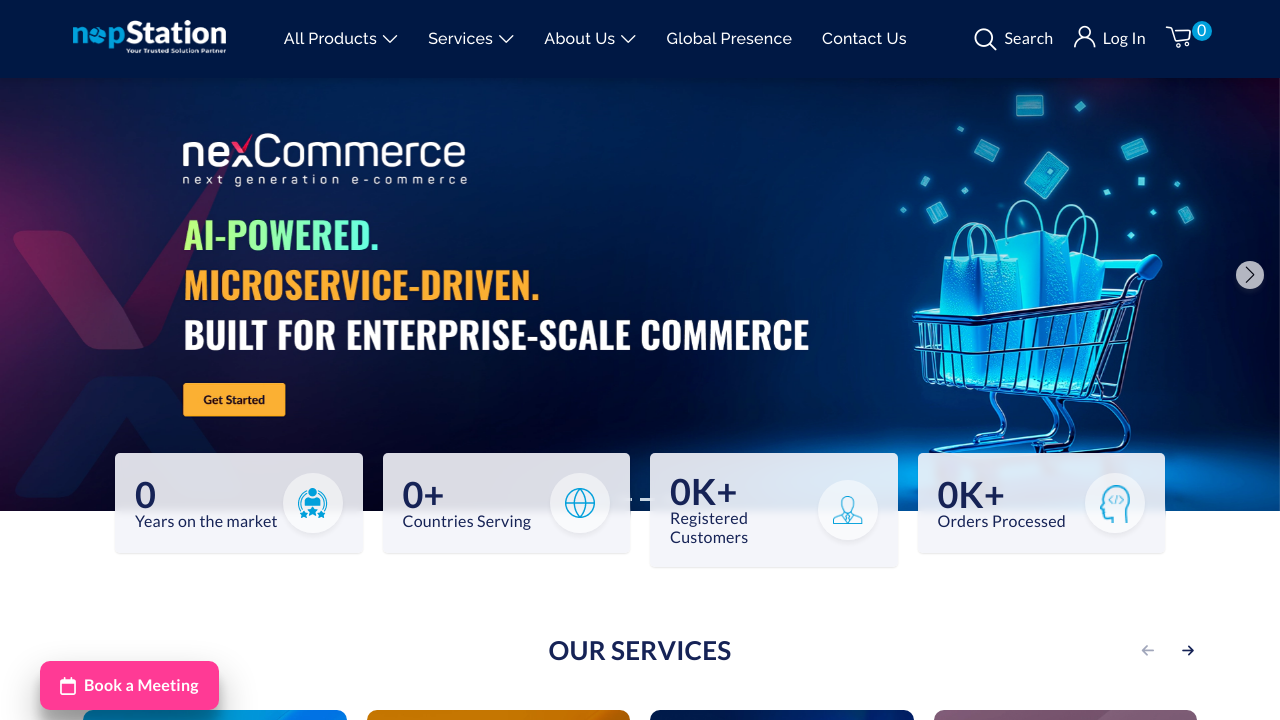

Waited 3 seconds for page to fully load
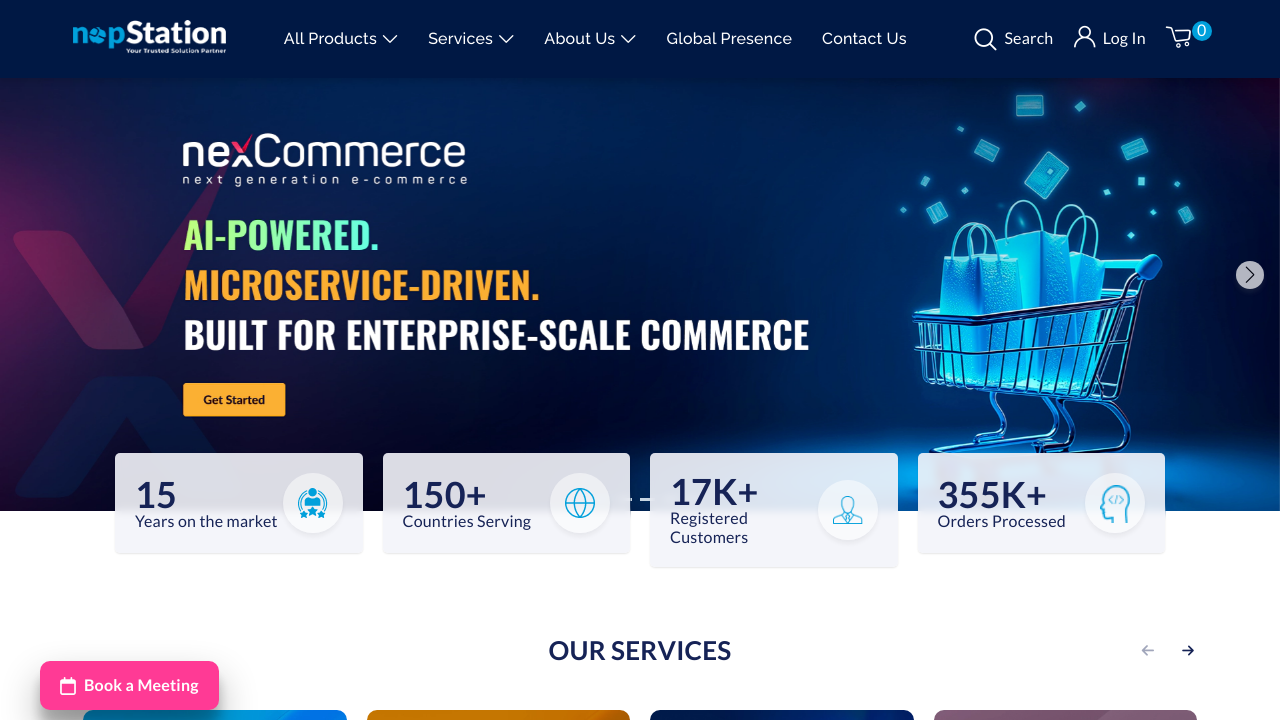

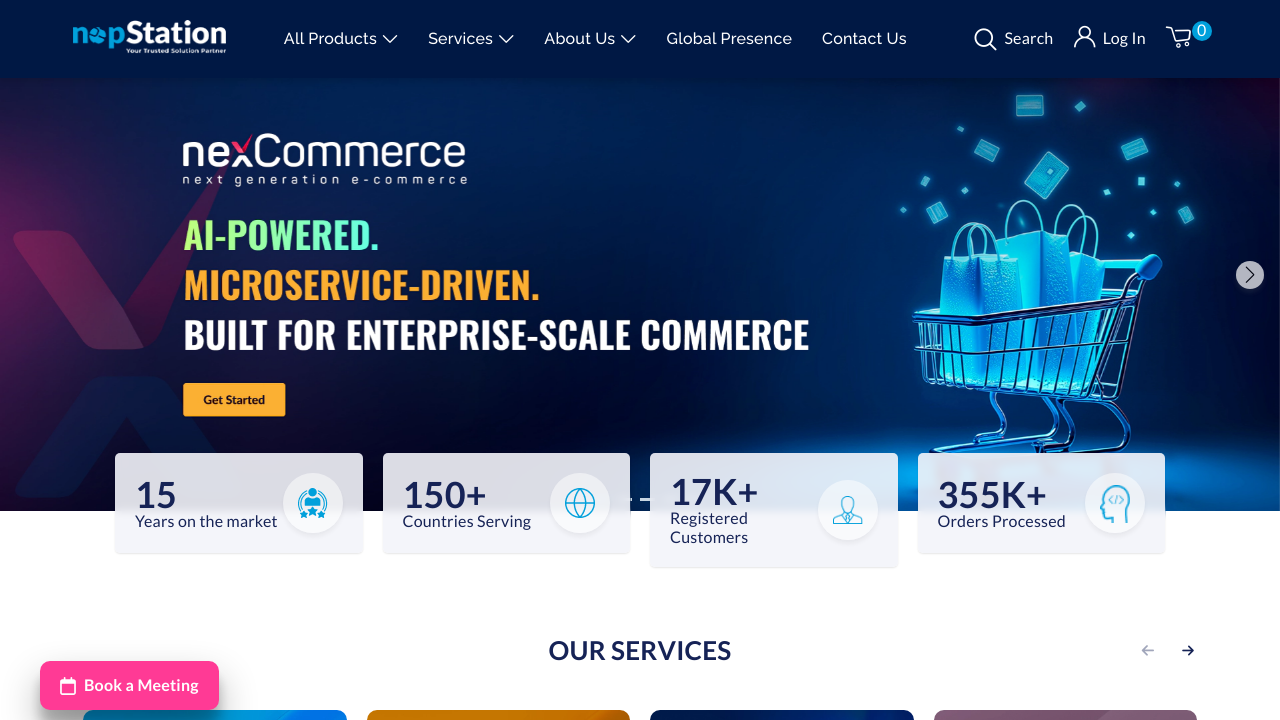